Tests mouse interaction actions on the DemoQA buttons page, including double-click and right-click (context click) actions on specific buttons

Starting URL: https://demoqa.com/buttons

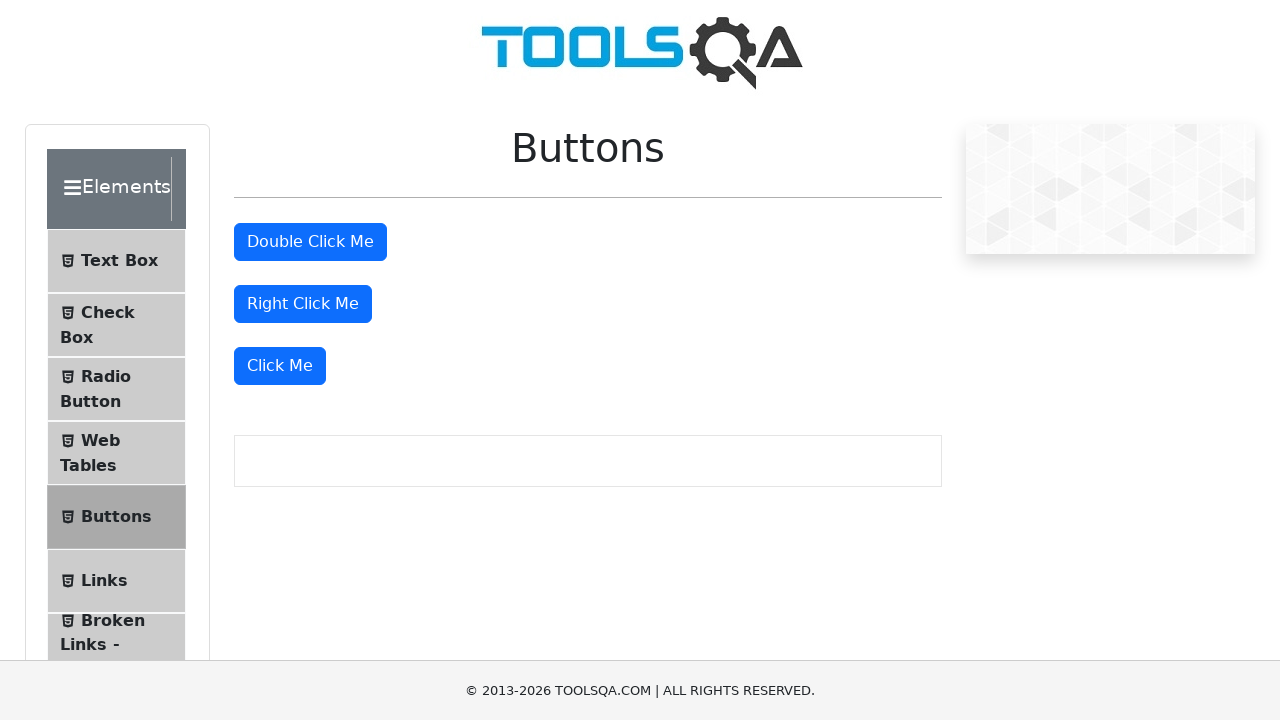

Set viewport size to 1920x1080
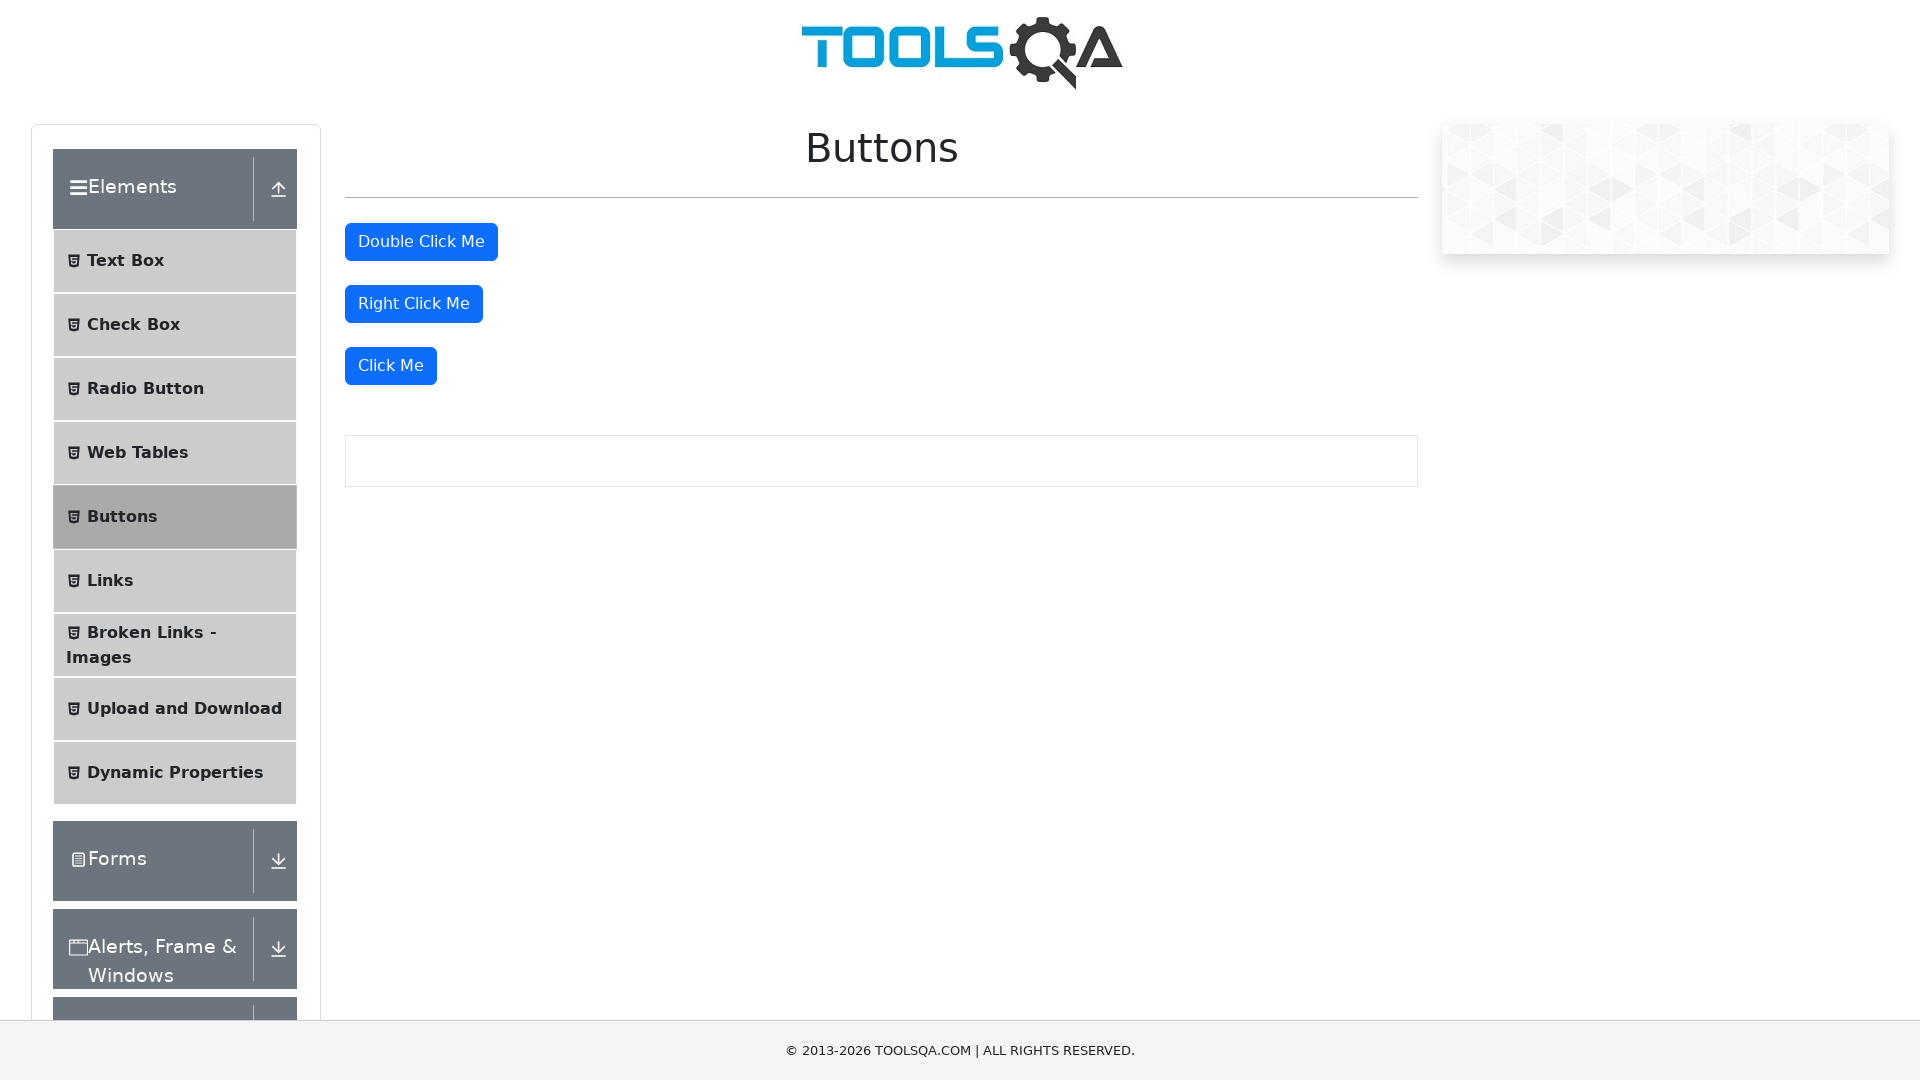

Double-clicked the double-click button at (421, 242) on #doubleClickBtn
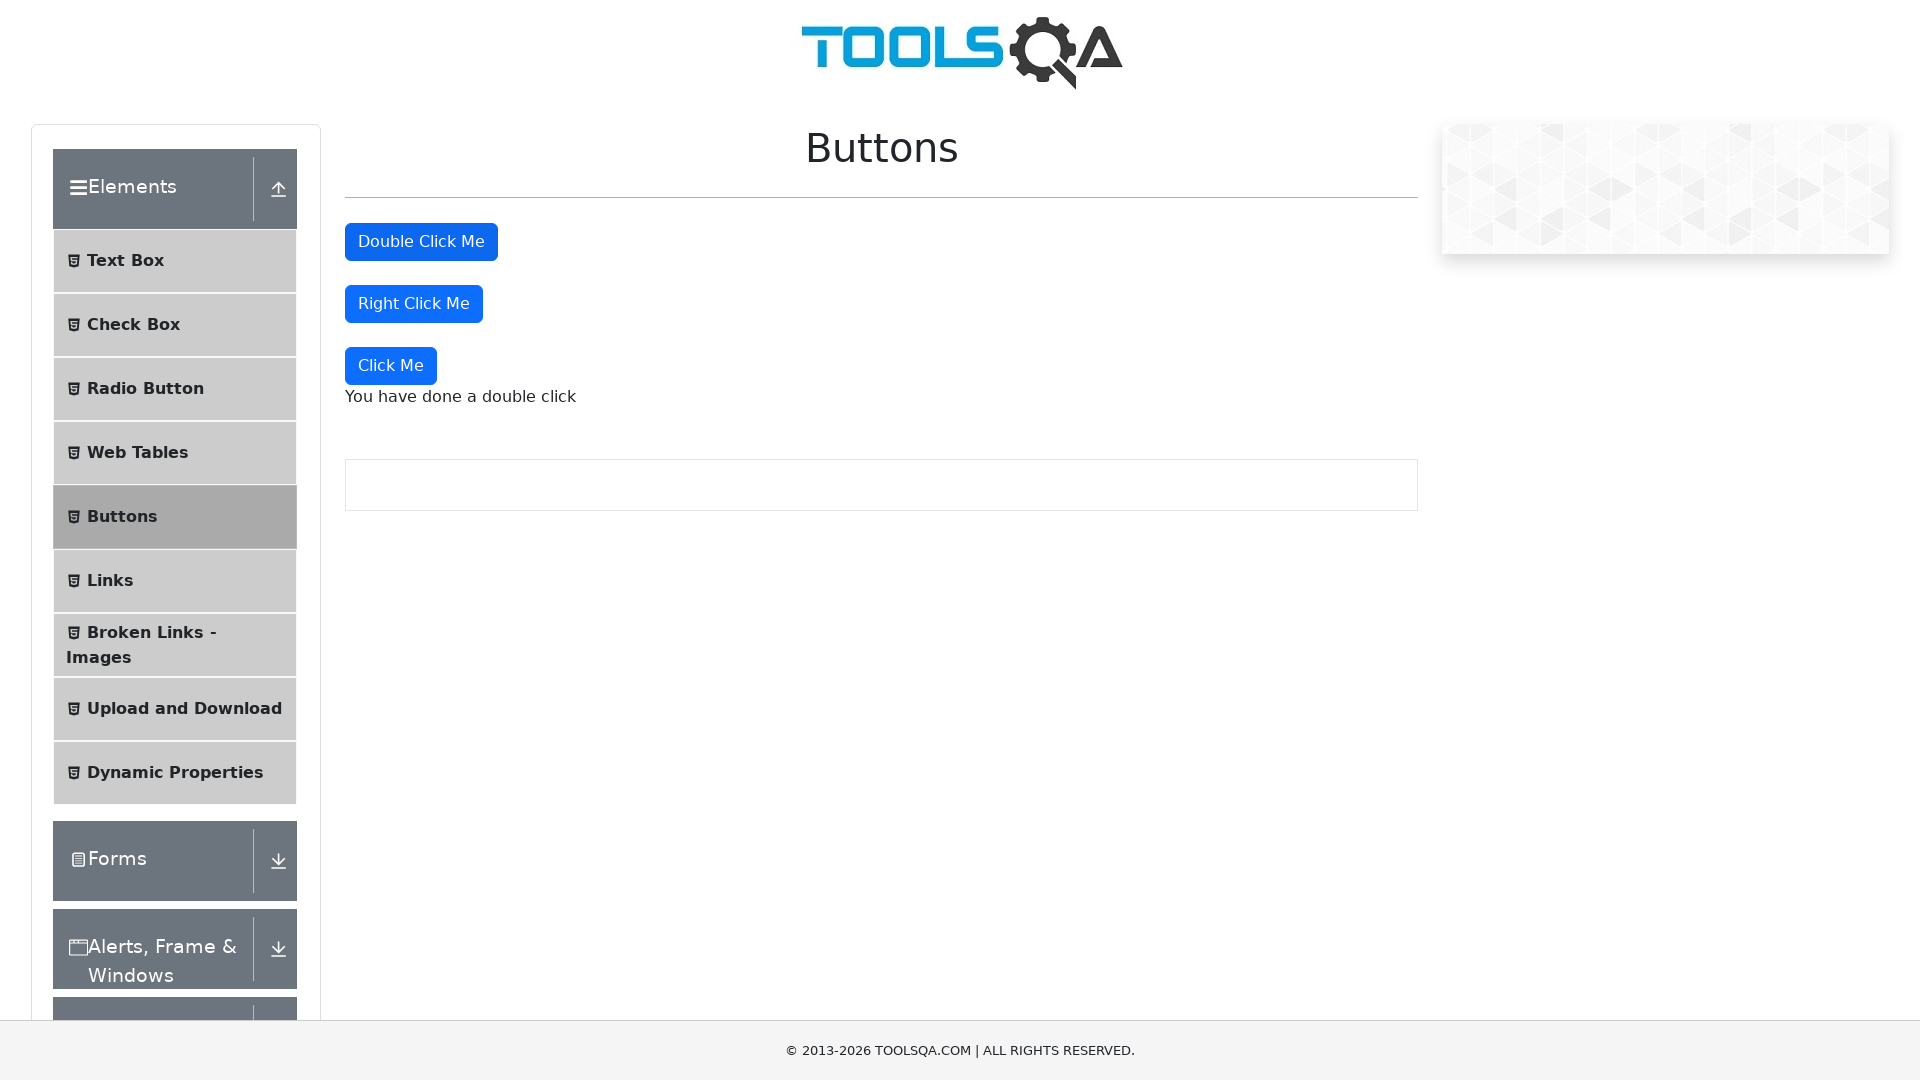

Waited 1 second for double-click response
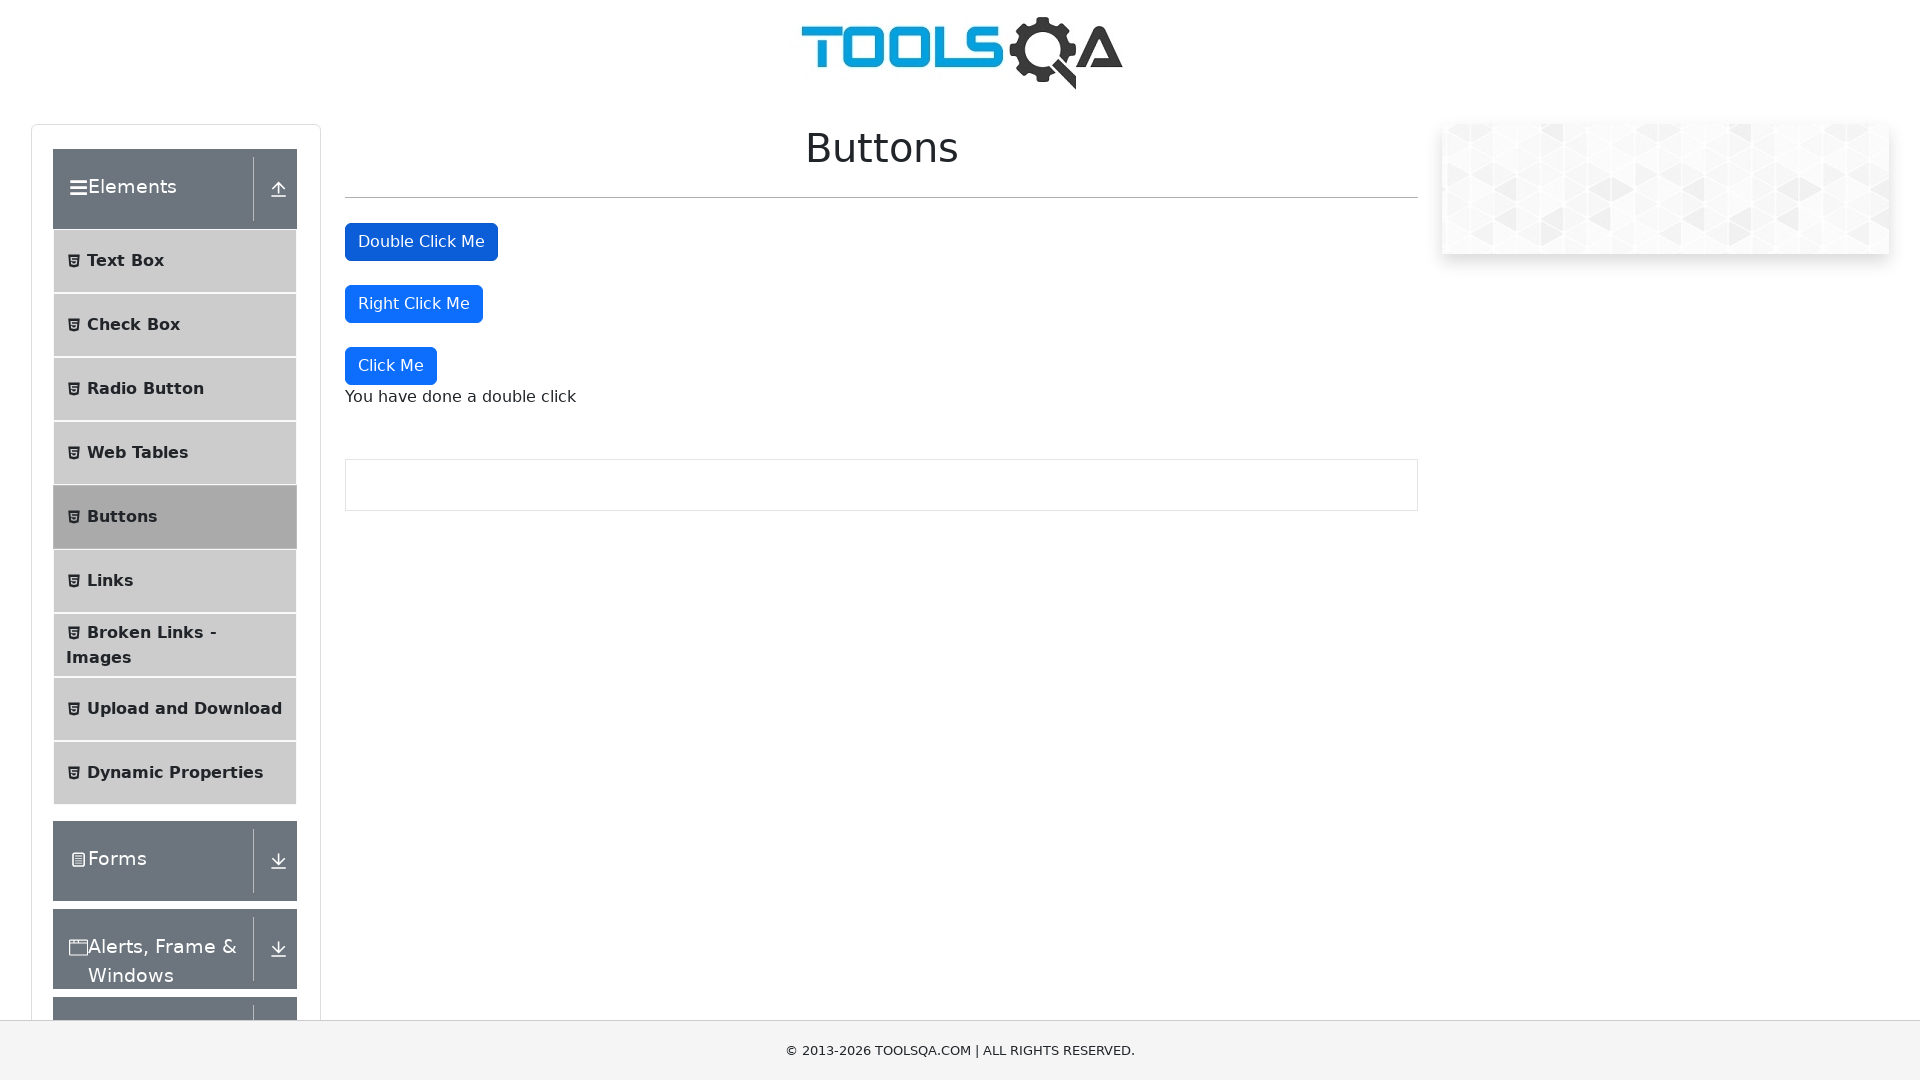

Right-clicked (context clicked) the right-click button at (414, 304) on #rightClickBtn
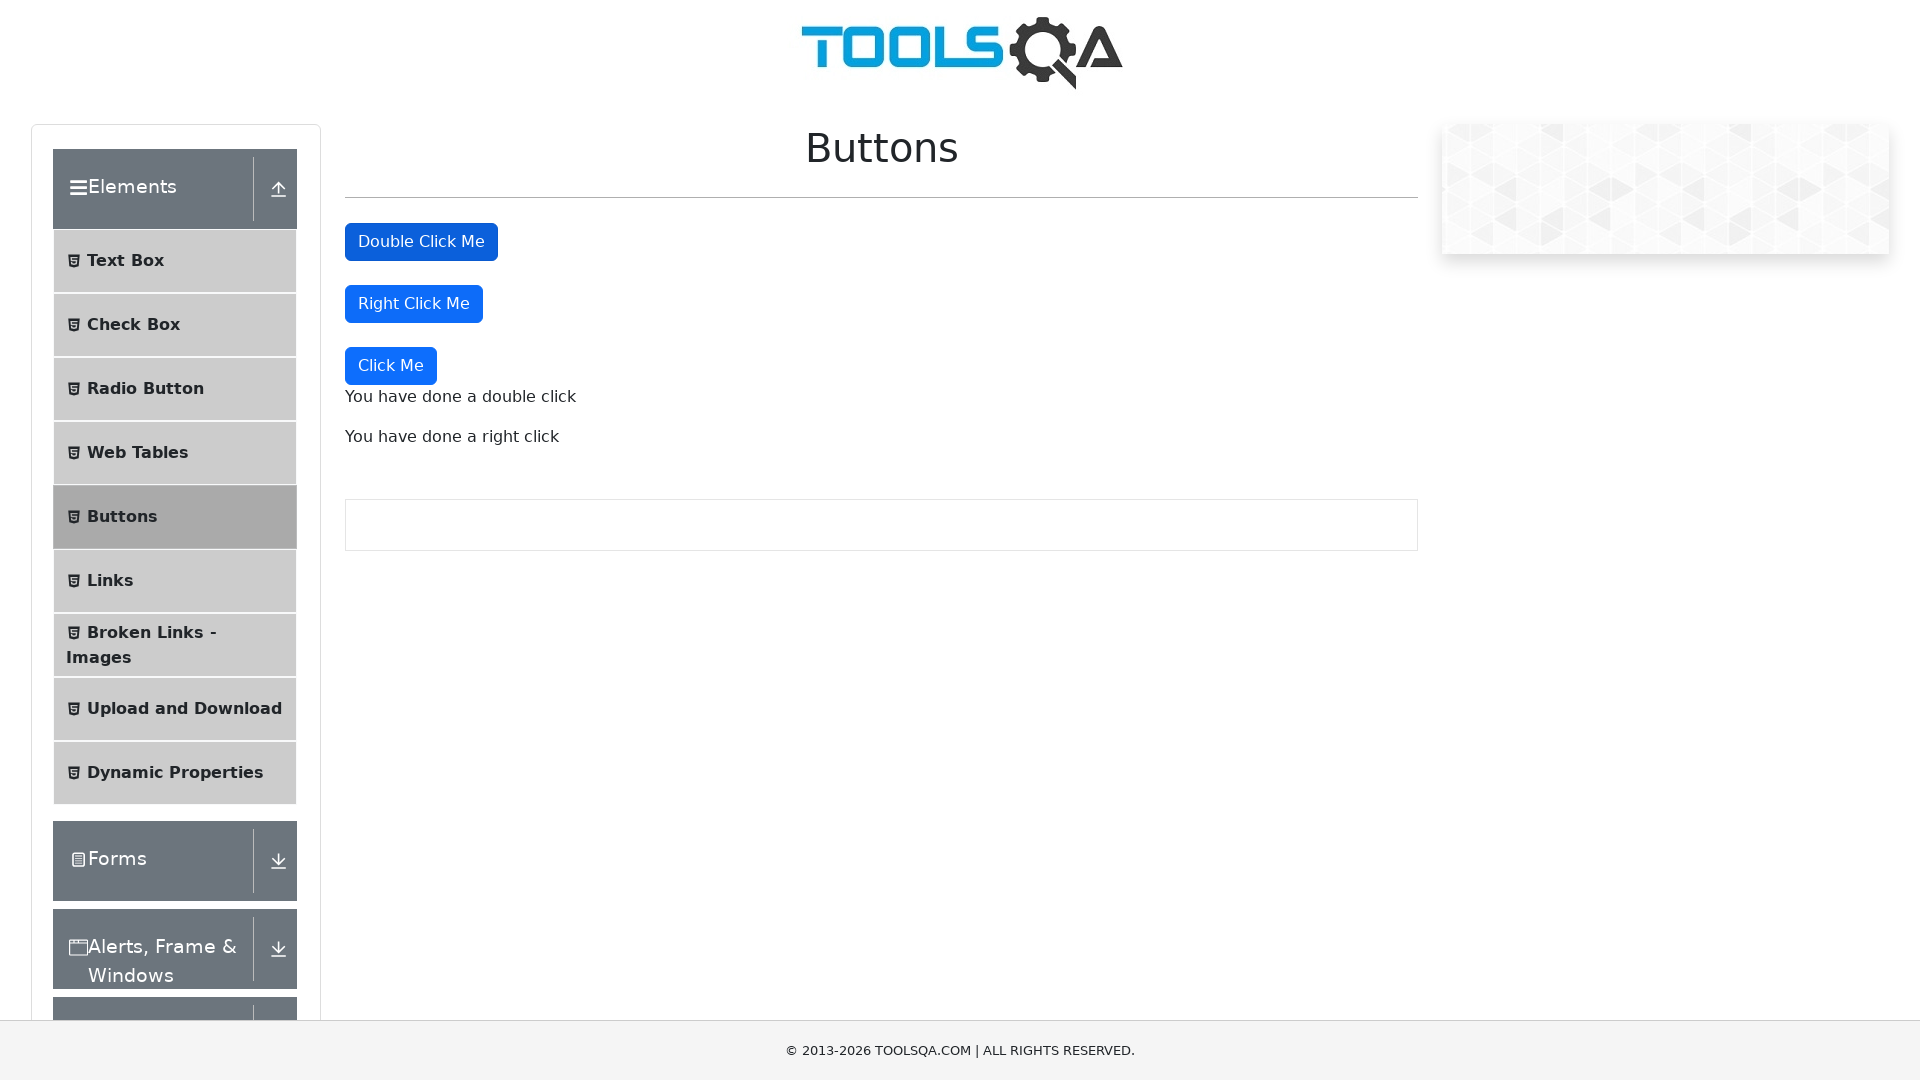

Waited 1 second to observe right-click result
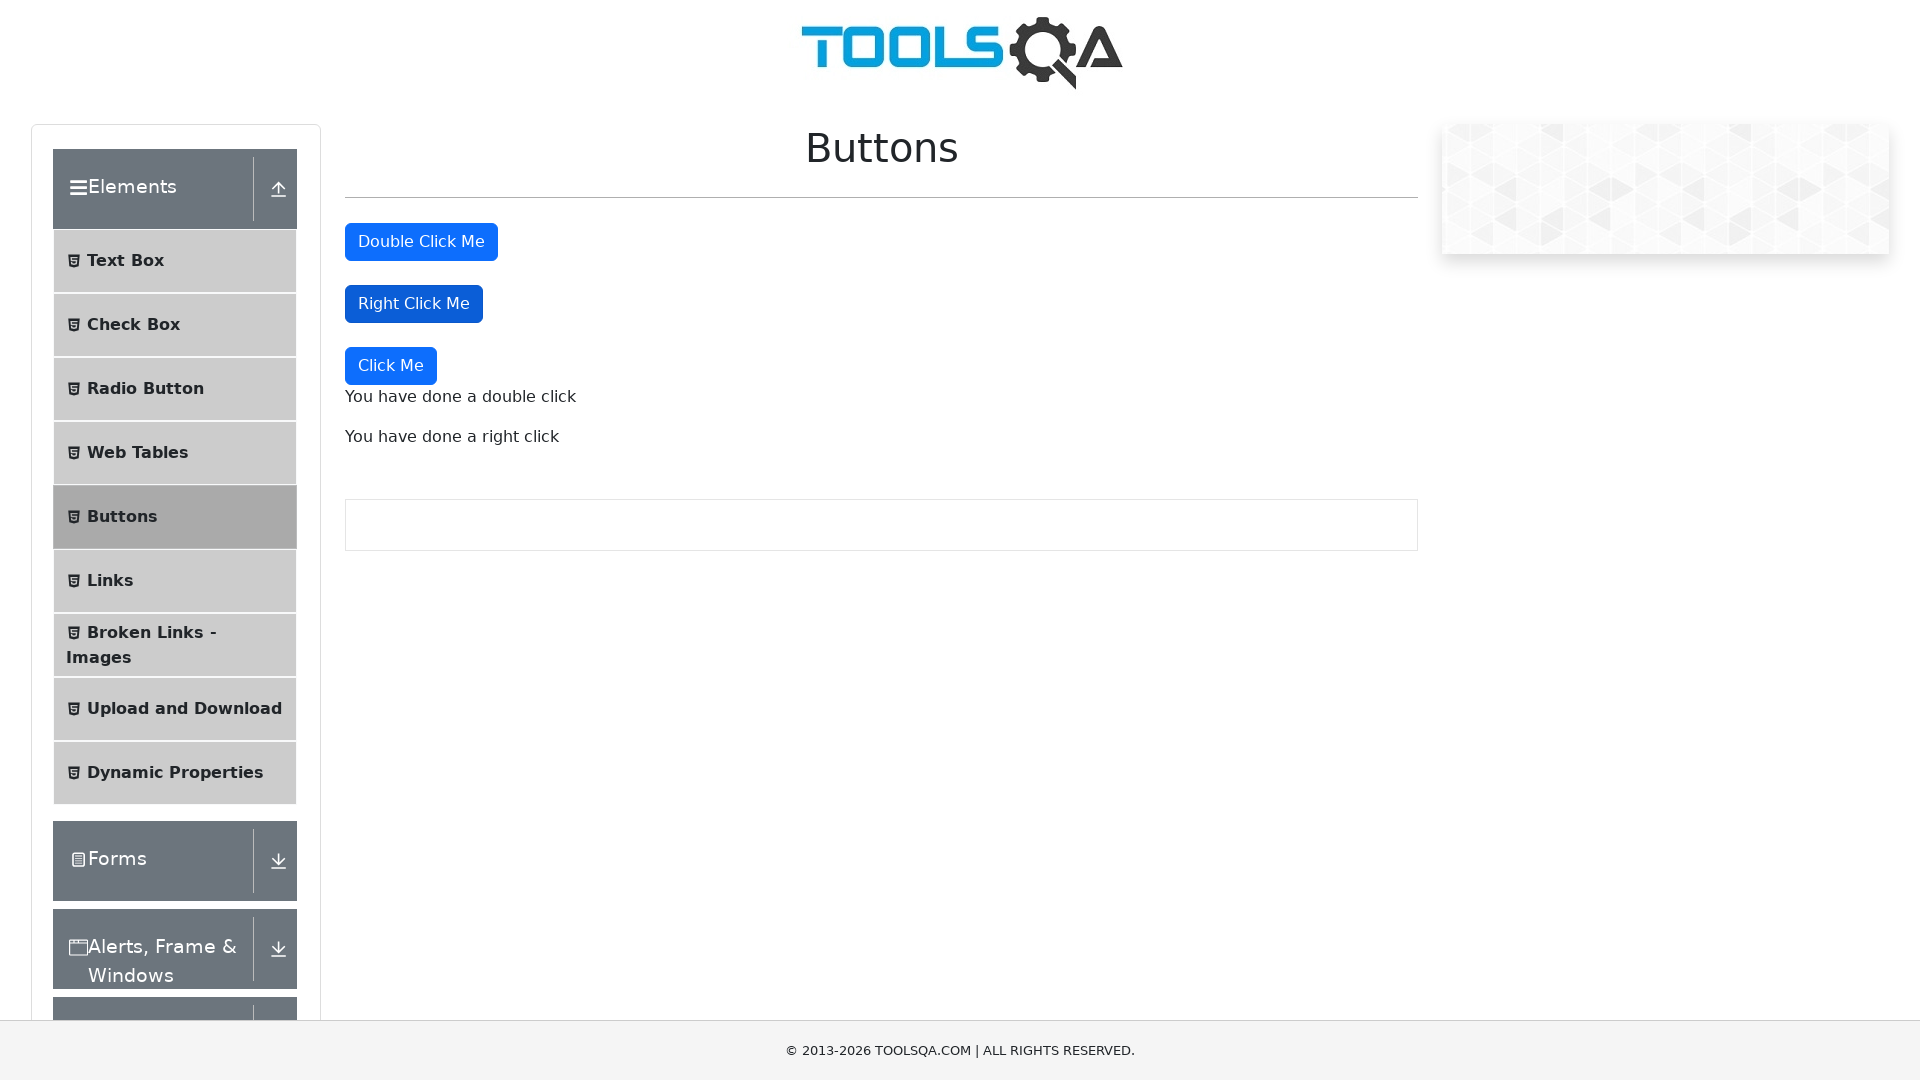

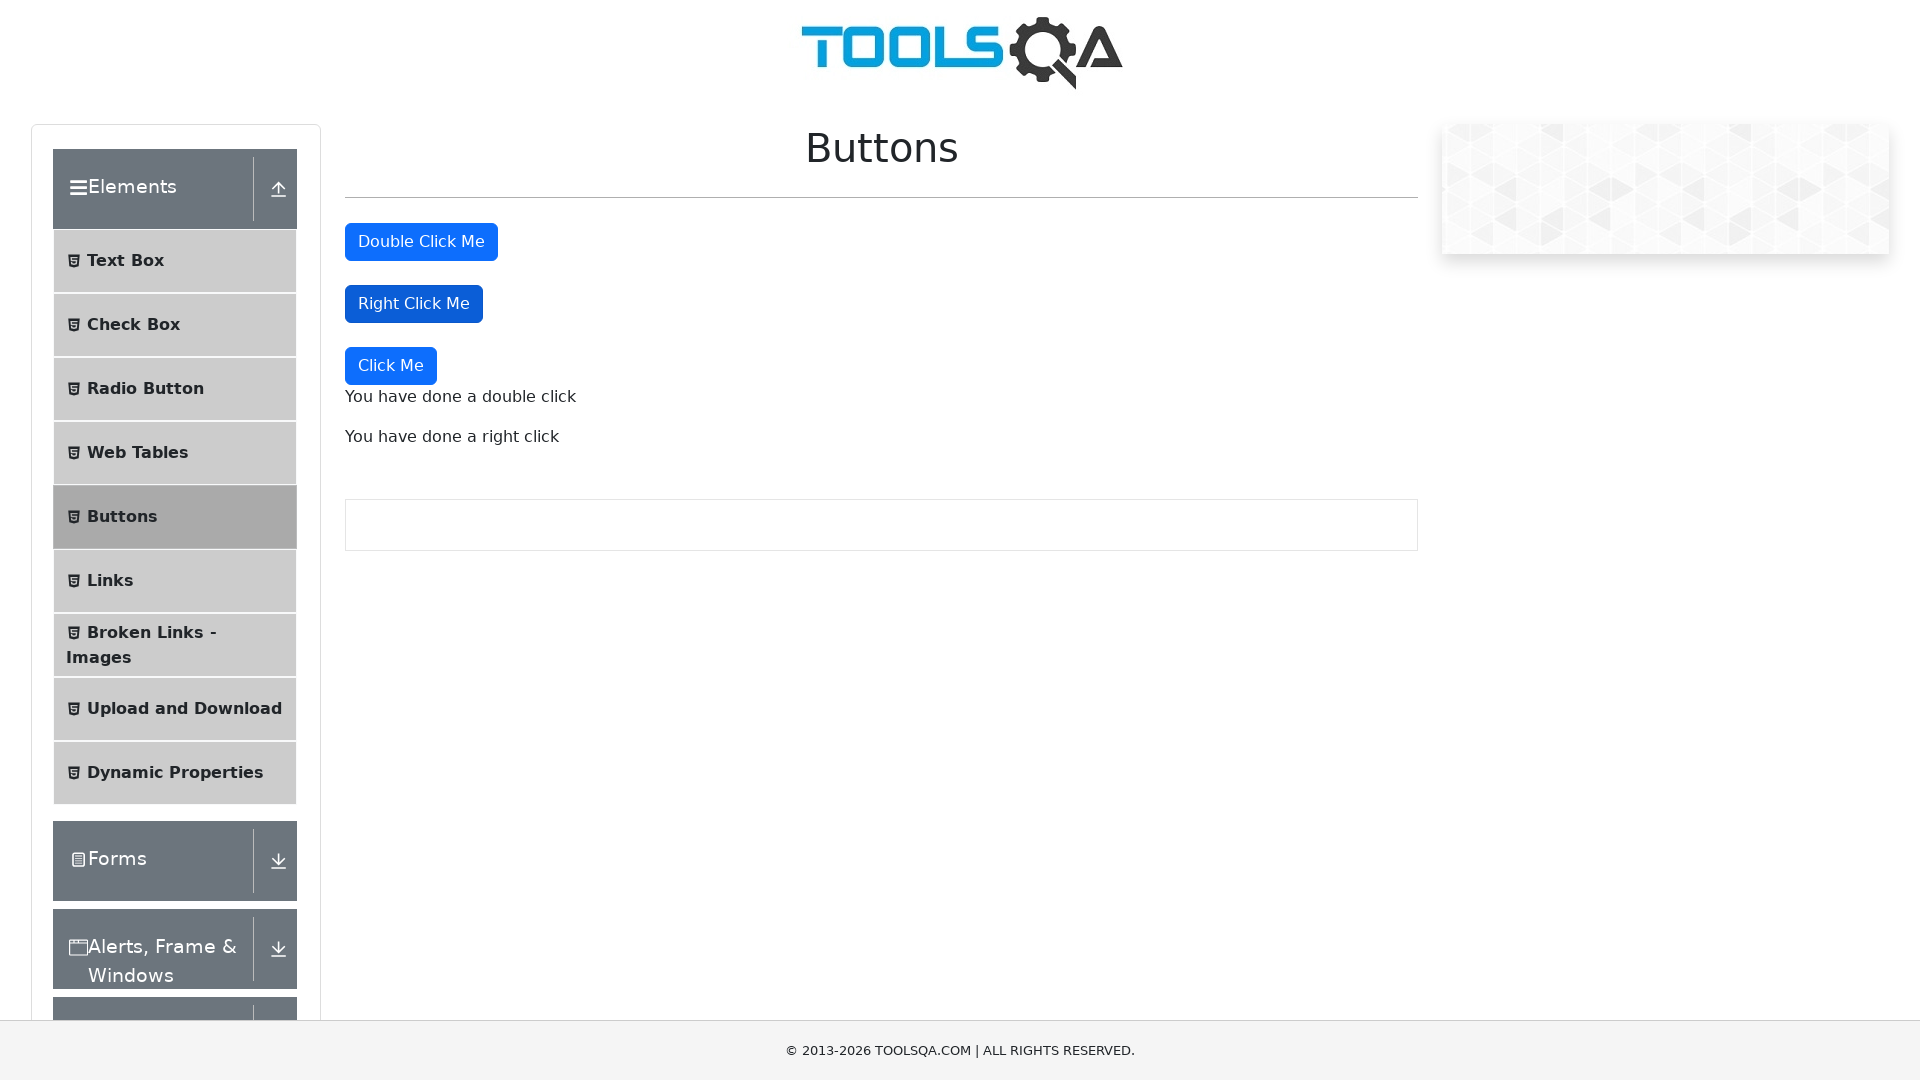